Clicks on a navigation link (third list item) on the tasnet.uz homepage

Starting URL: https://tasnet.uz

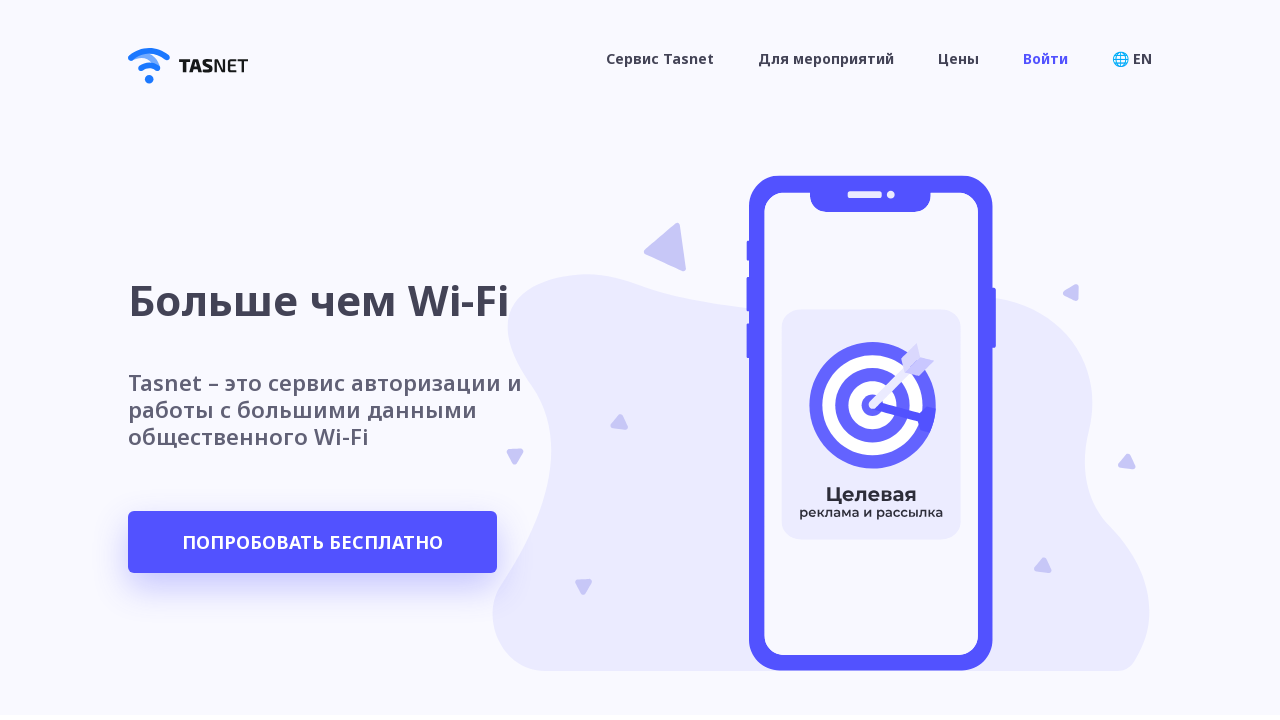

Clicked on the third navigation link in the list on tasnet.uz homepage at (958, 58) on //*[@id="__next"]/main/div[1]/ul/li[3]/a
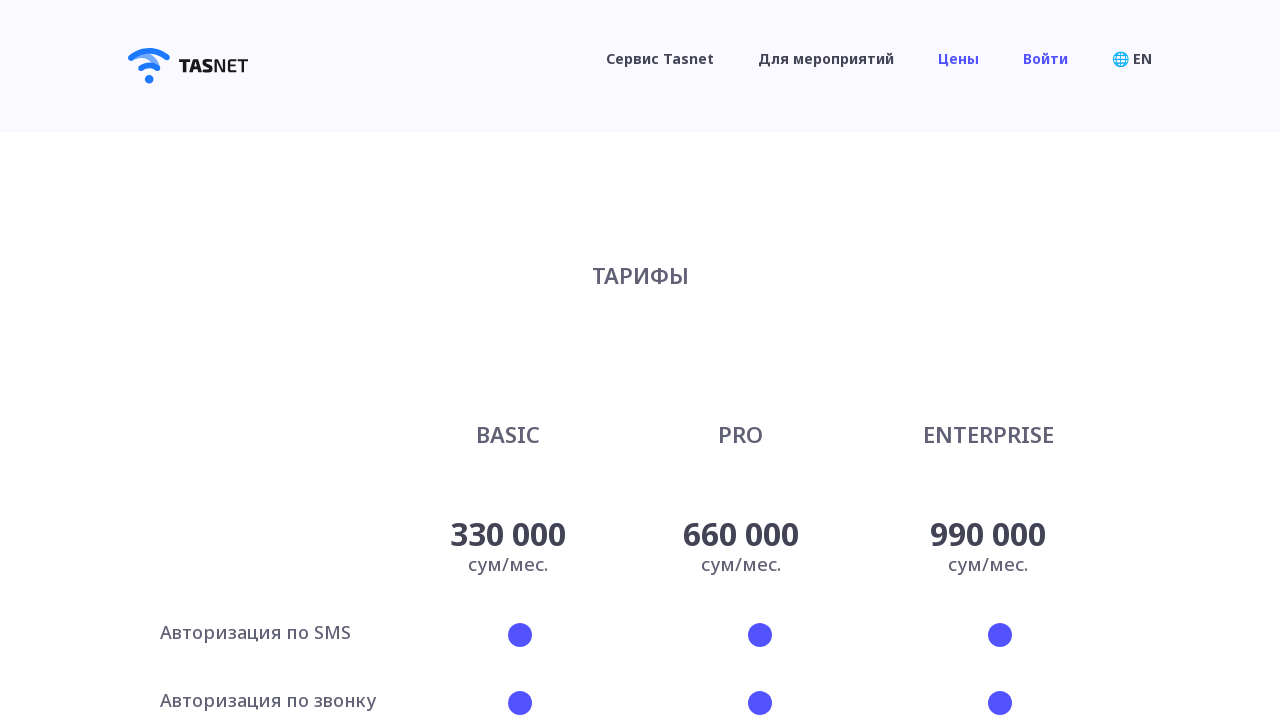

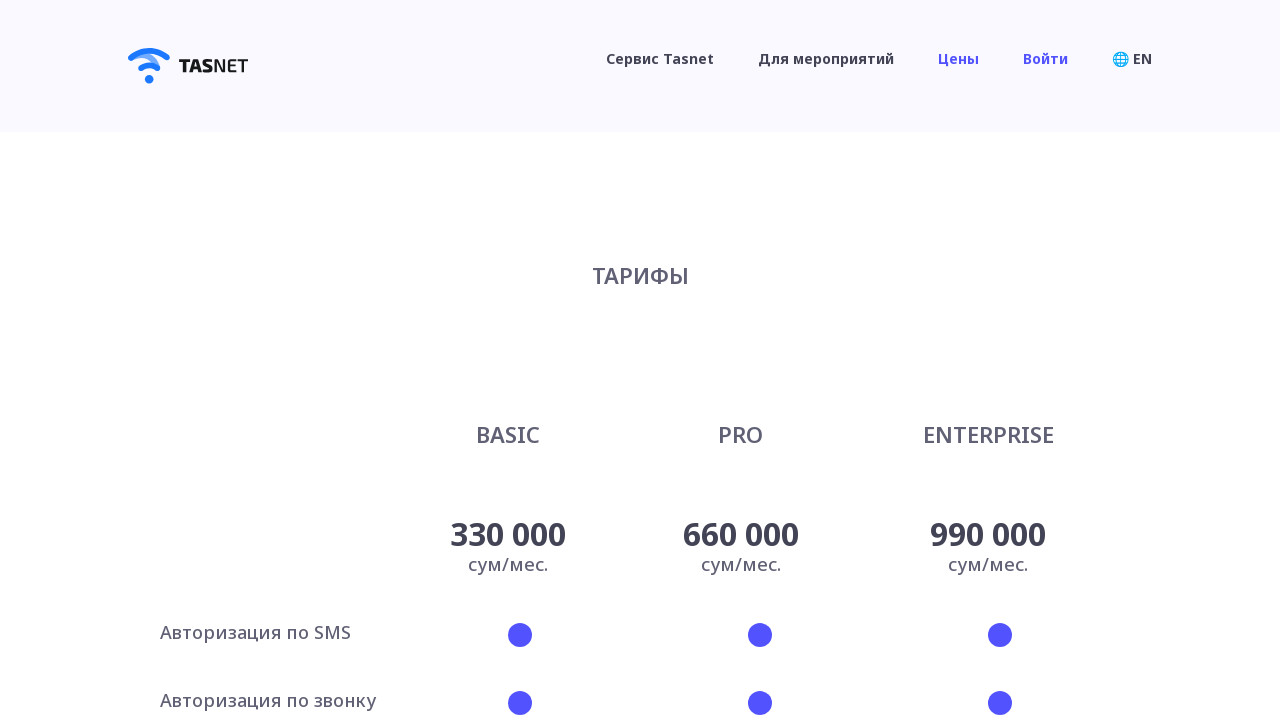